Tests opting out of A/B tests by adding an opt-out cookie on the homepage before navigating to the A/B test page.

Starting URL: http://the-internet.herokuapp.com

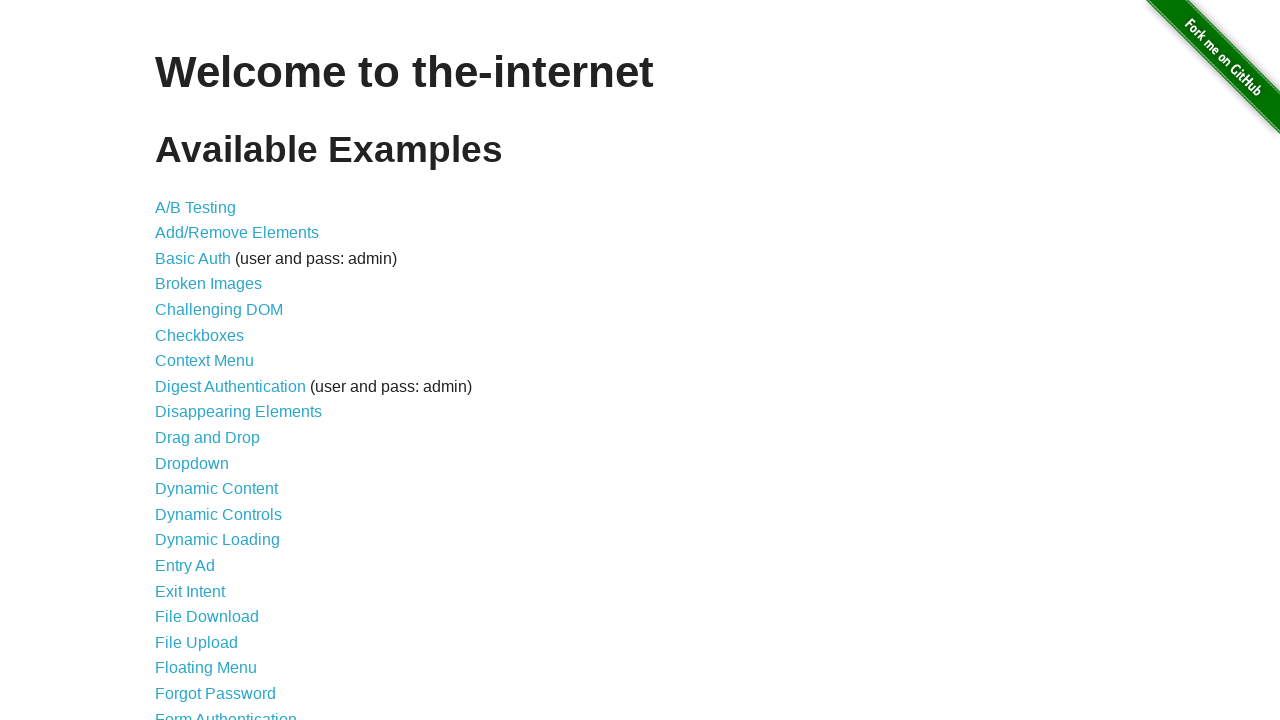

Added optimizelyOptOut cookie to opt out of A/B tests
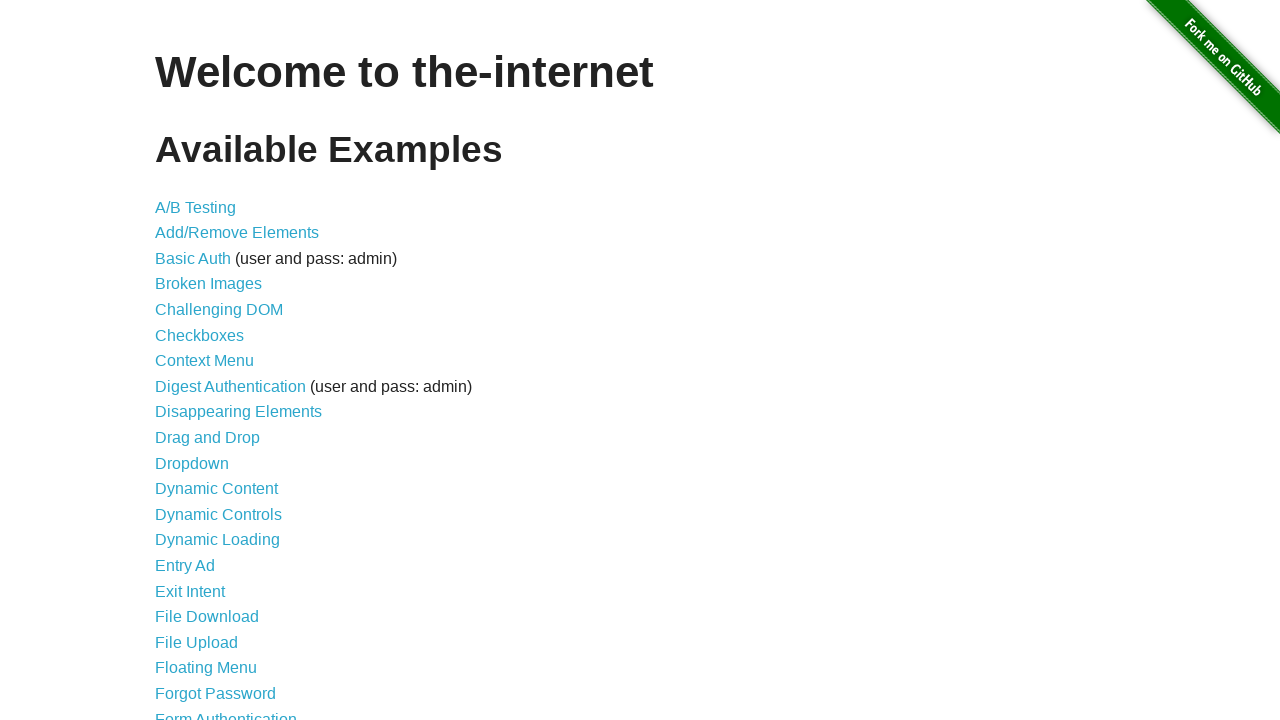

Navigated to A/B test page
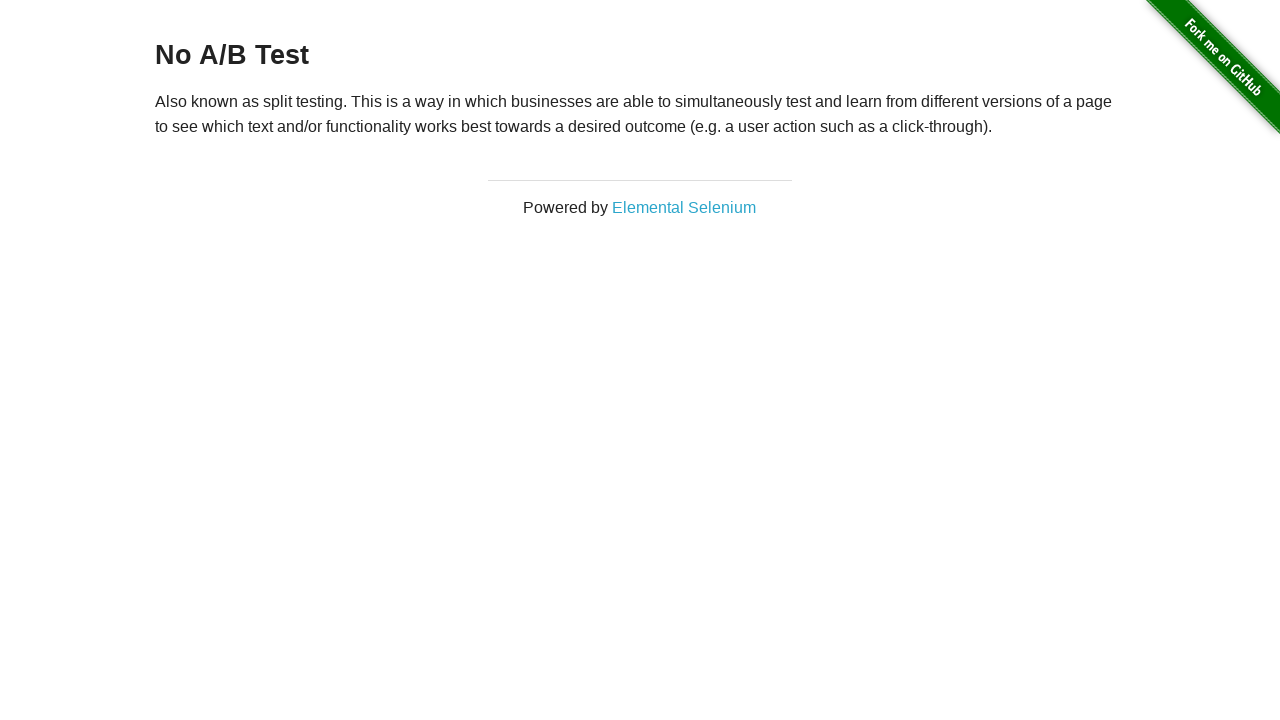

Retrieved heading text: 'No A/B Test'
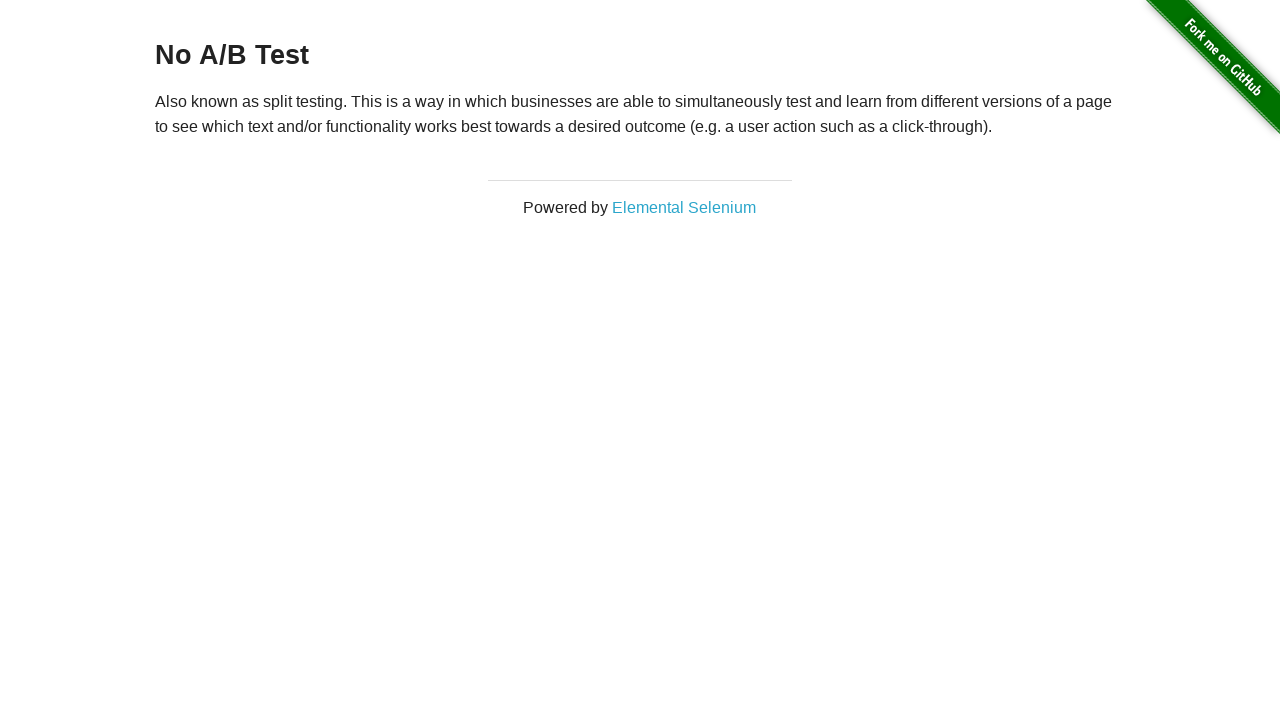

Verified opt-out was successful - heading shows 'No A/B Test'
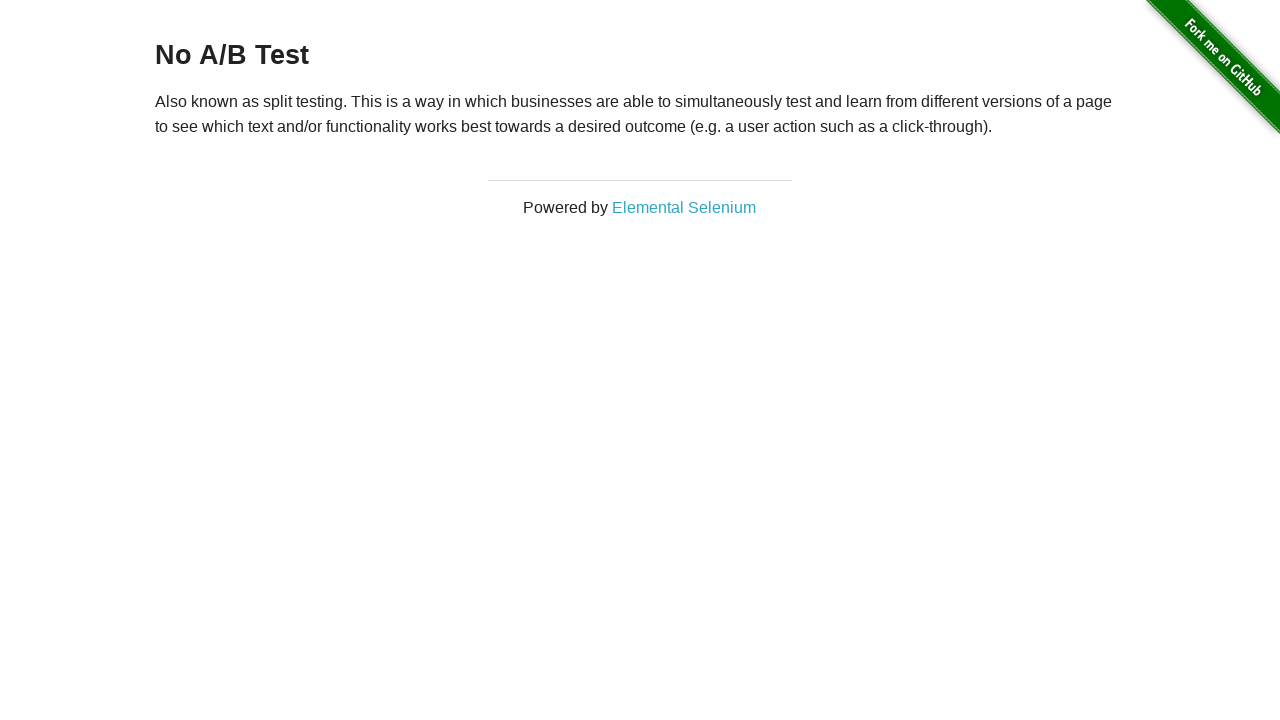

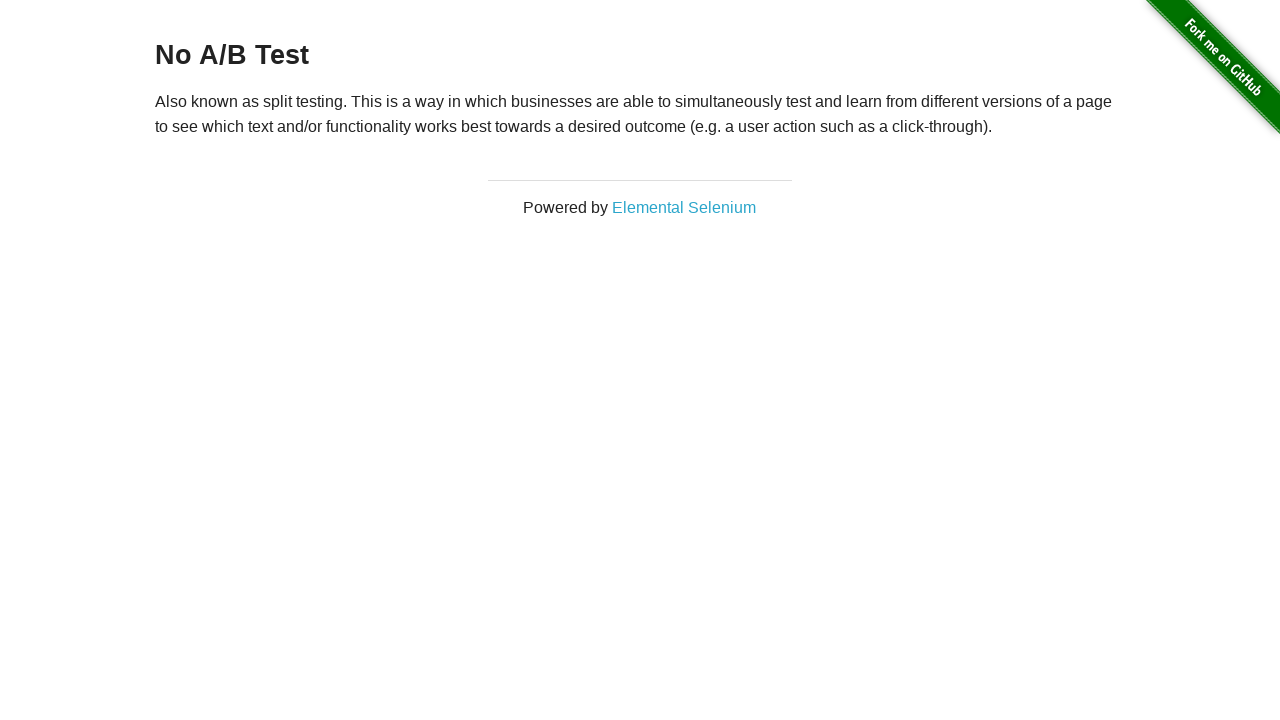